Tests form submission on httpbin.org by filling an email field and clicking the submit button, then verifying the submitted data appears in the response

Starting URL: https://httpbin.org/forms/post

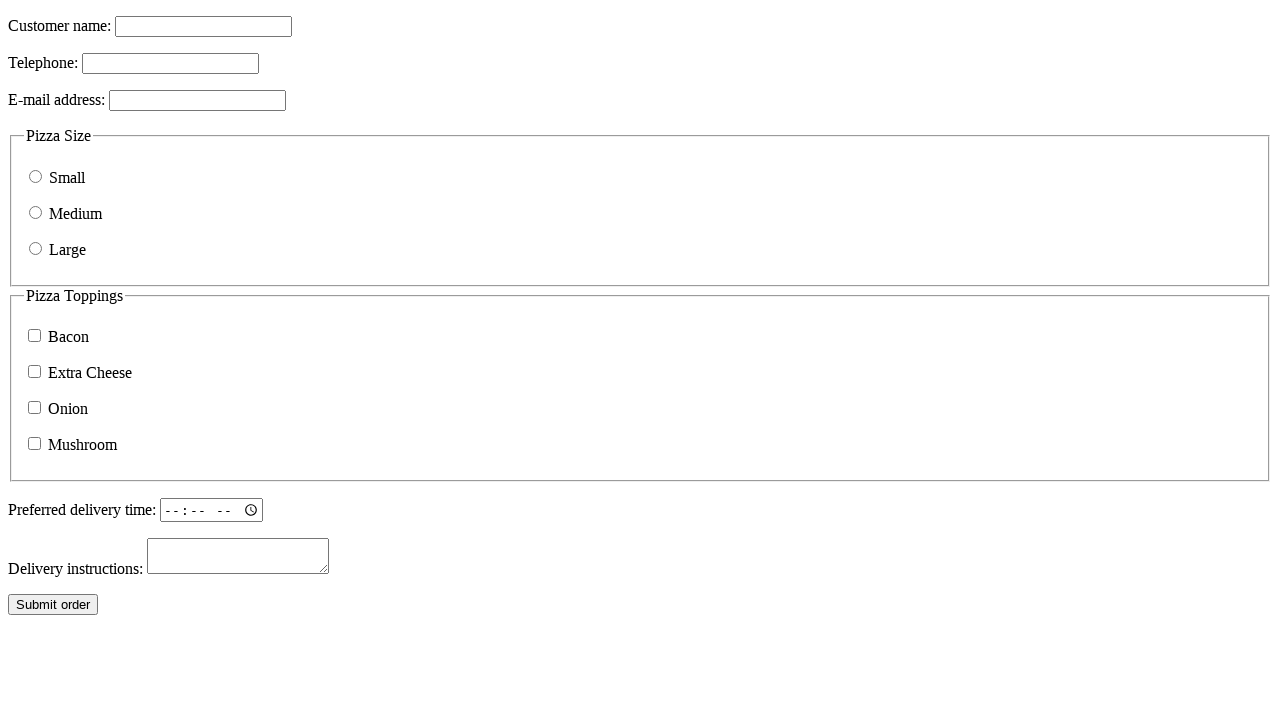

Filled customer email field with 'real@example.com' on input[name='custemail']
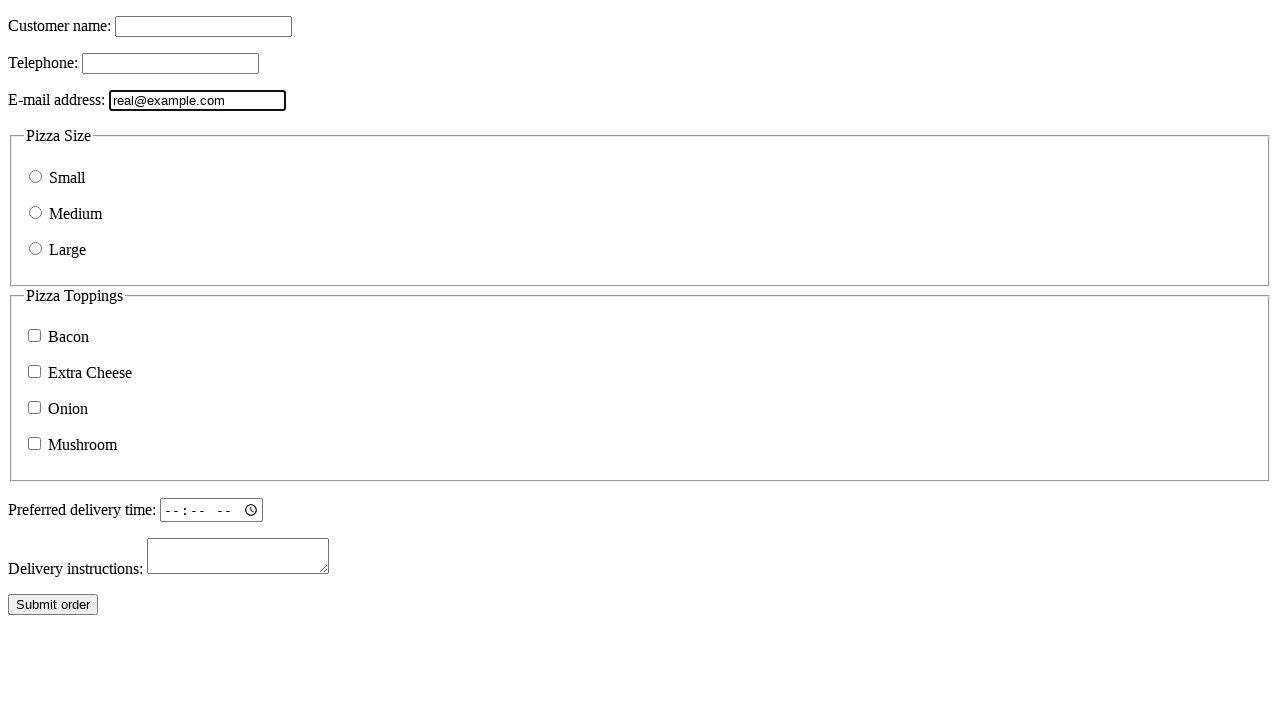

Clicked the submit button at (53, 605) on button
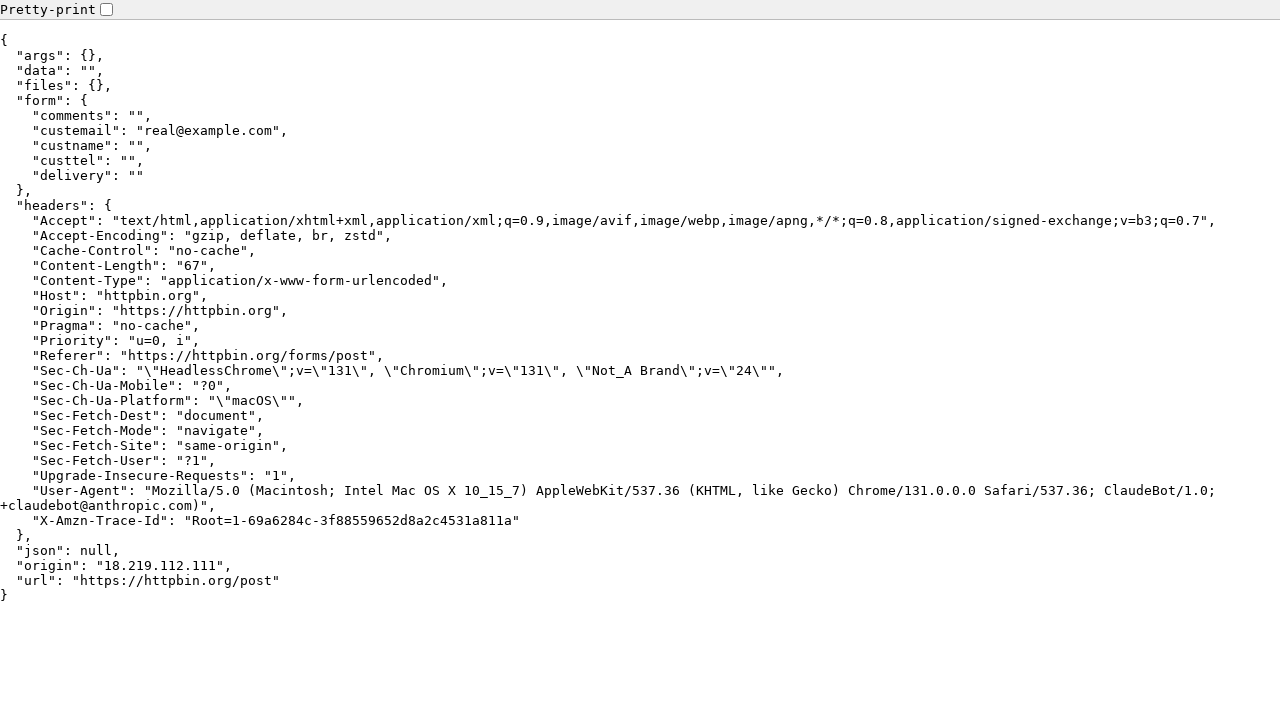

Response page loaded with submitted data
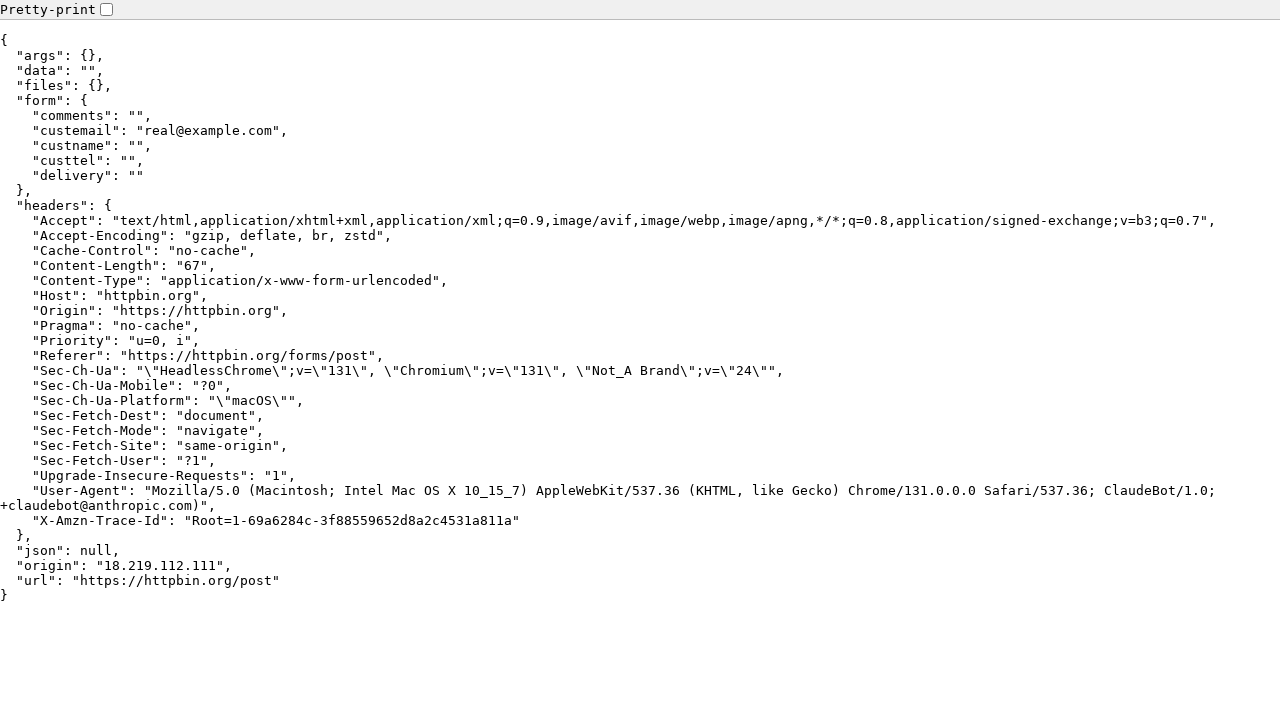

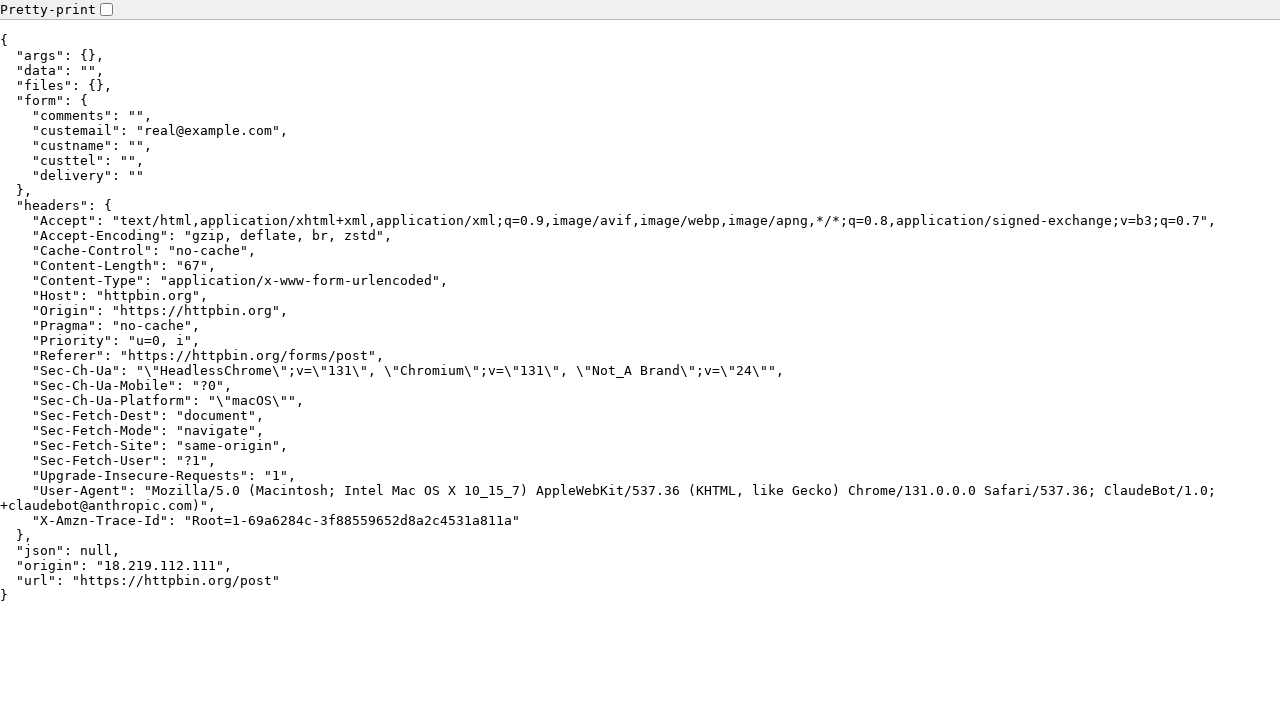